Tests autocomplete dropdown functionality by typing a partial country name and selecting a suggestion from the dropdown list, then verifying the selected value.

Starting URL: https://rahulshettyacademy.com/AutomationPractice/

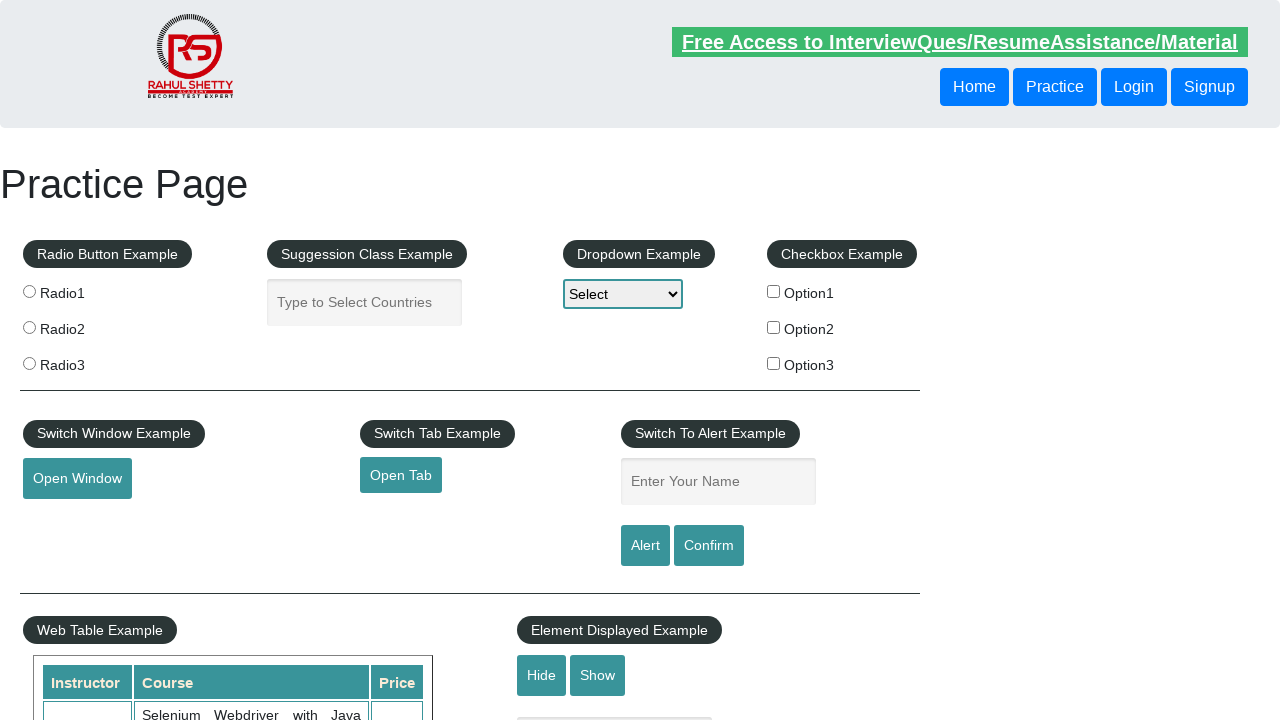

Filled autocomplete field with 'united' on #autocomplete
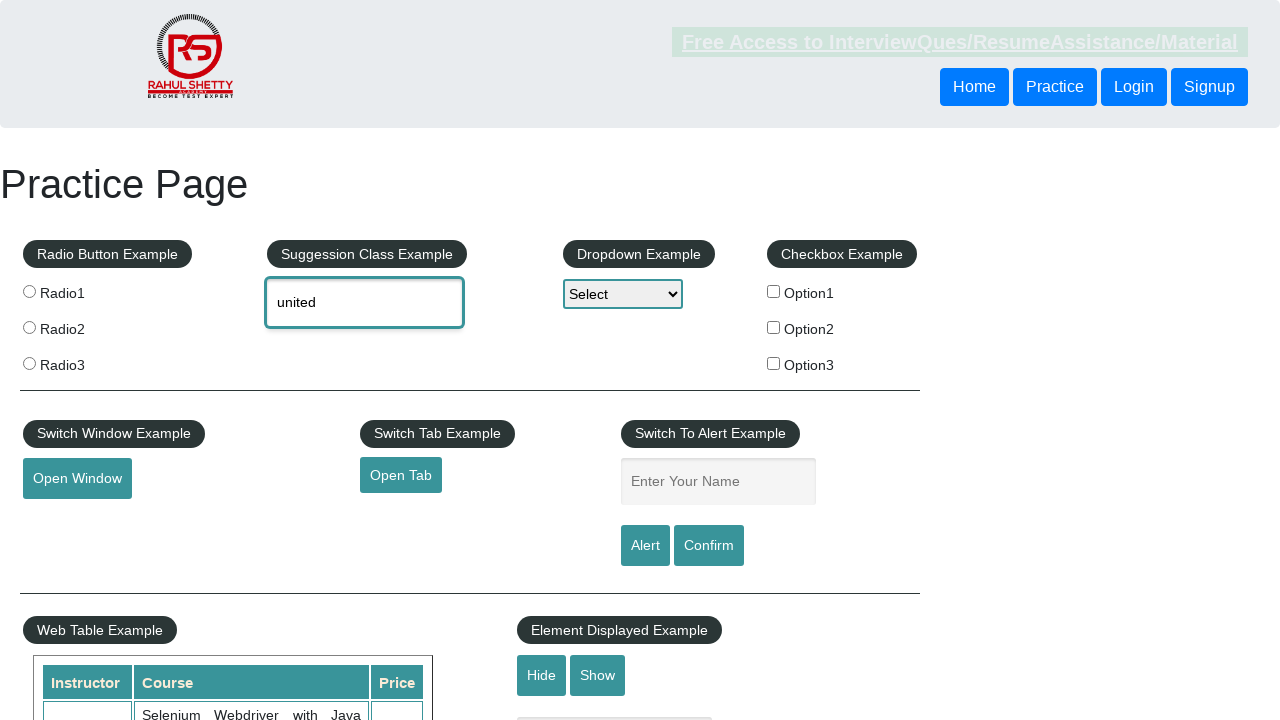

Waited for 'United States (USA)' suggestion to appear in dropdown
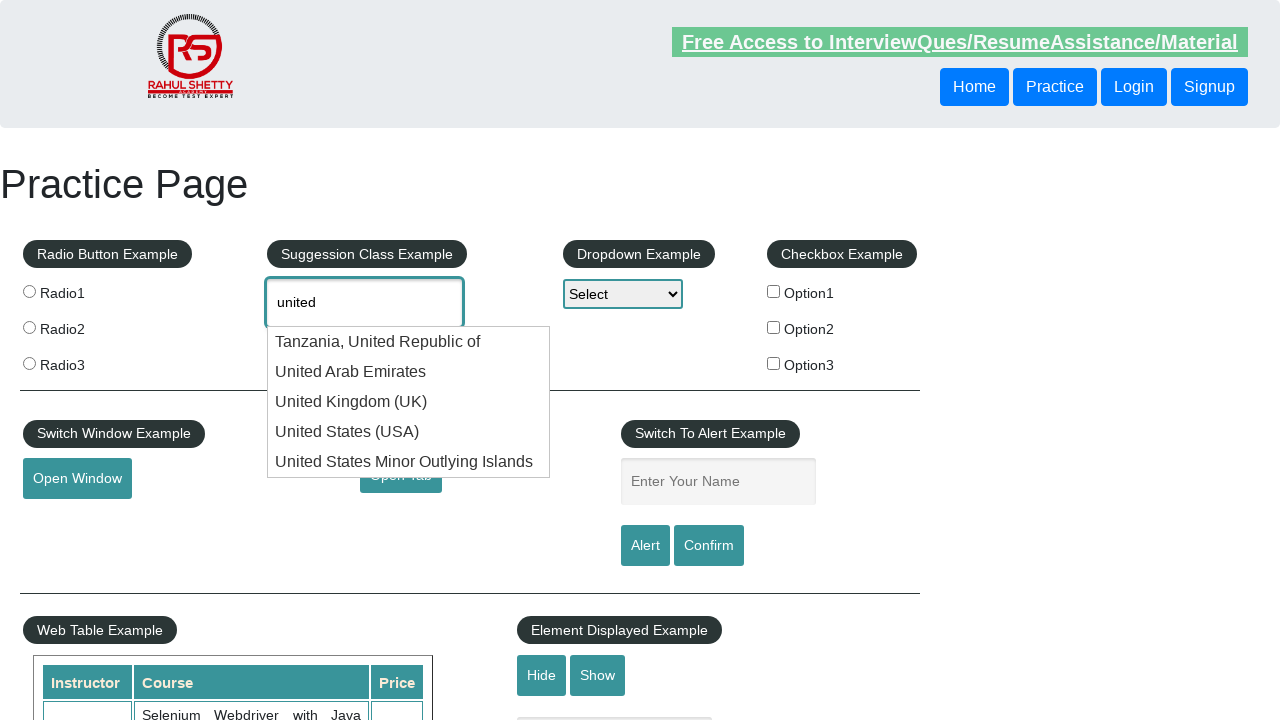

Clicked on 'United States (USA)' suggestion from autocomplete dropdown at (409, 432) on xpath=//div[text()='United States (USA)']
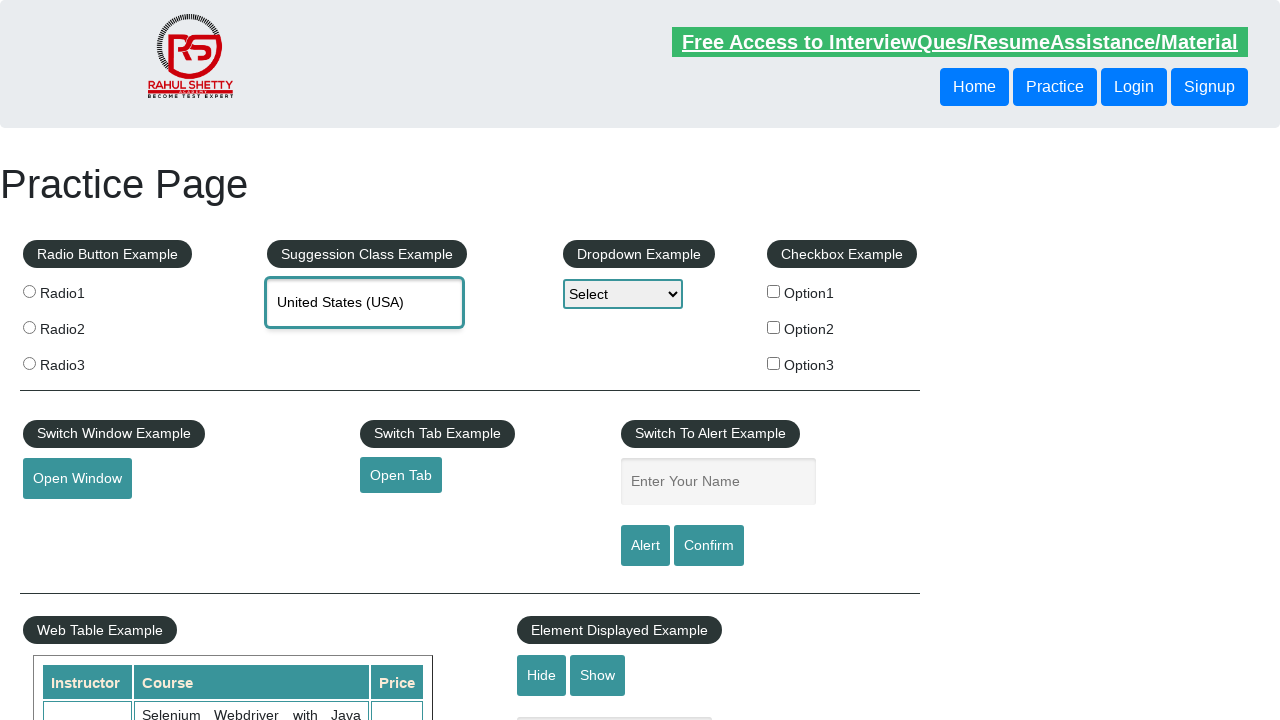

Retrieved selected value from autocomplete field
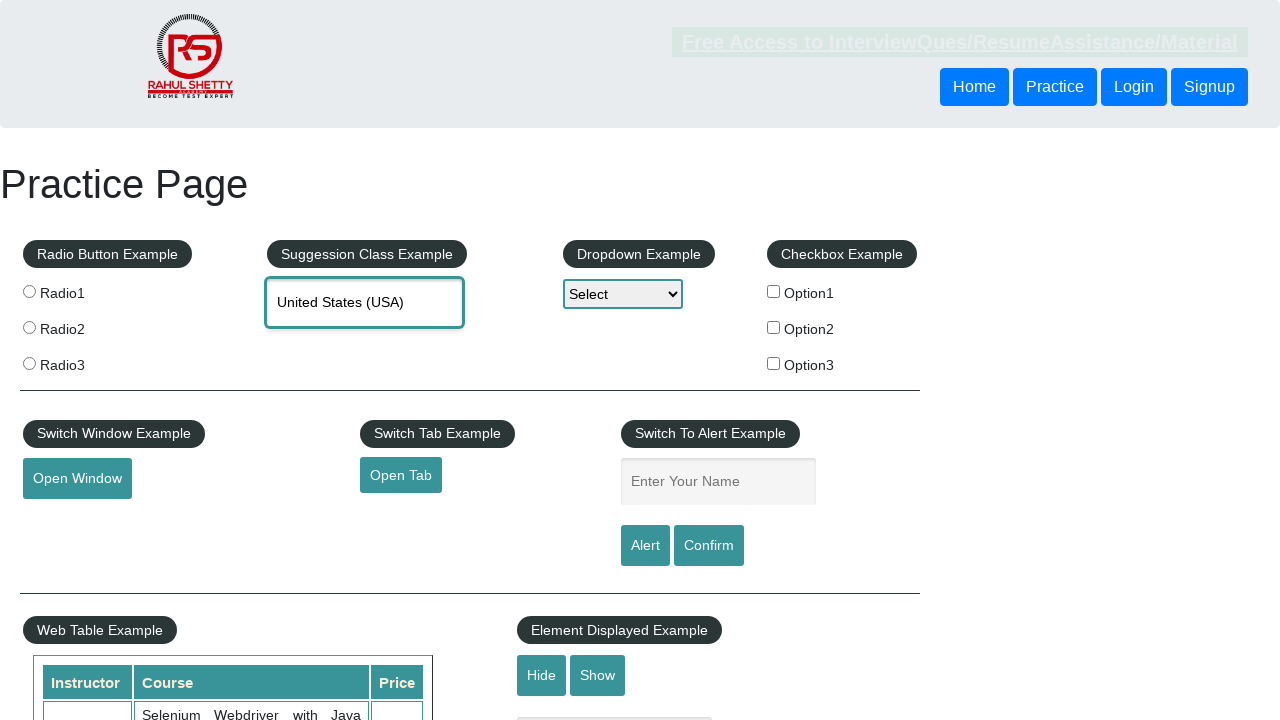

Verified selected value matches expected 'United States (USA)'
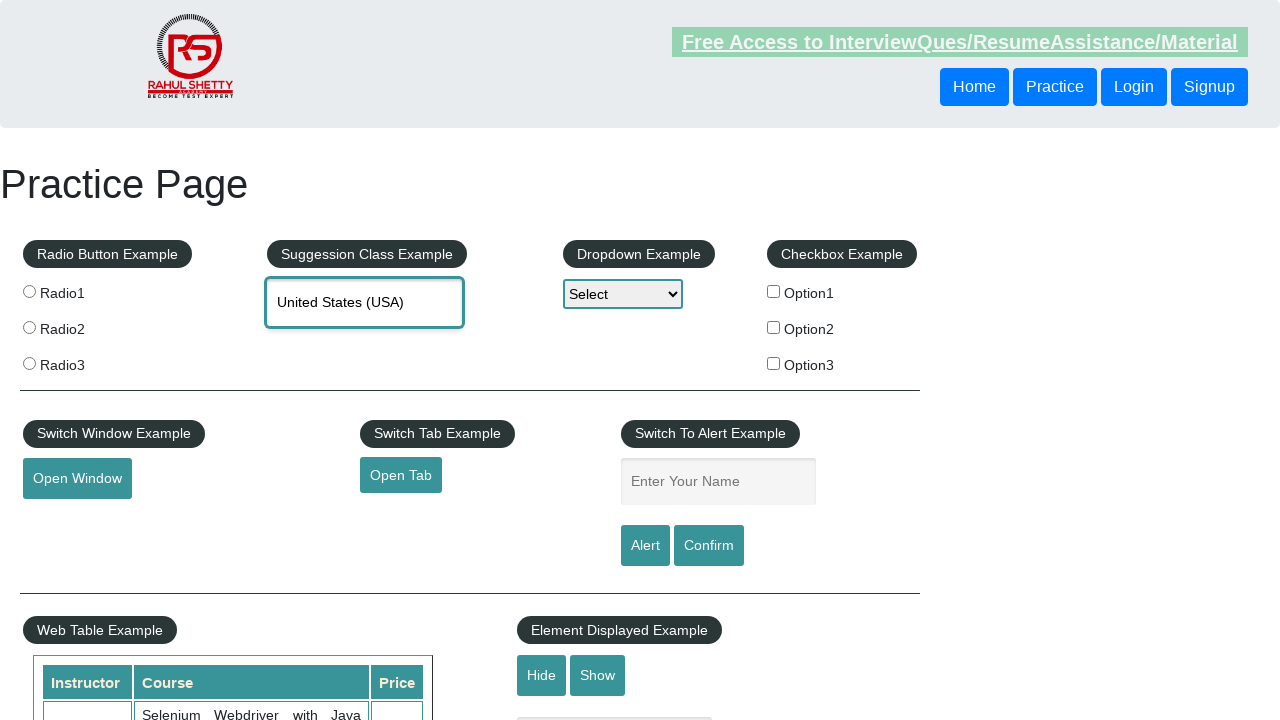

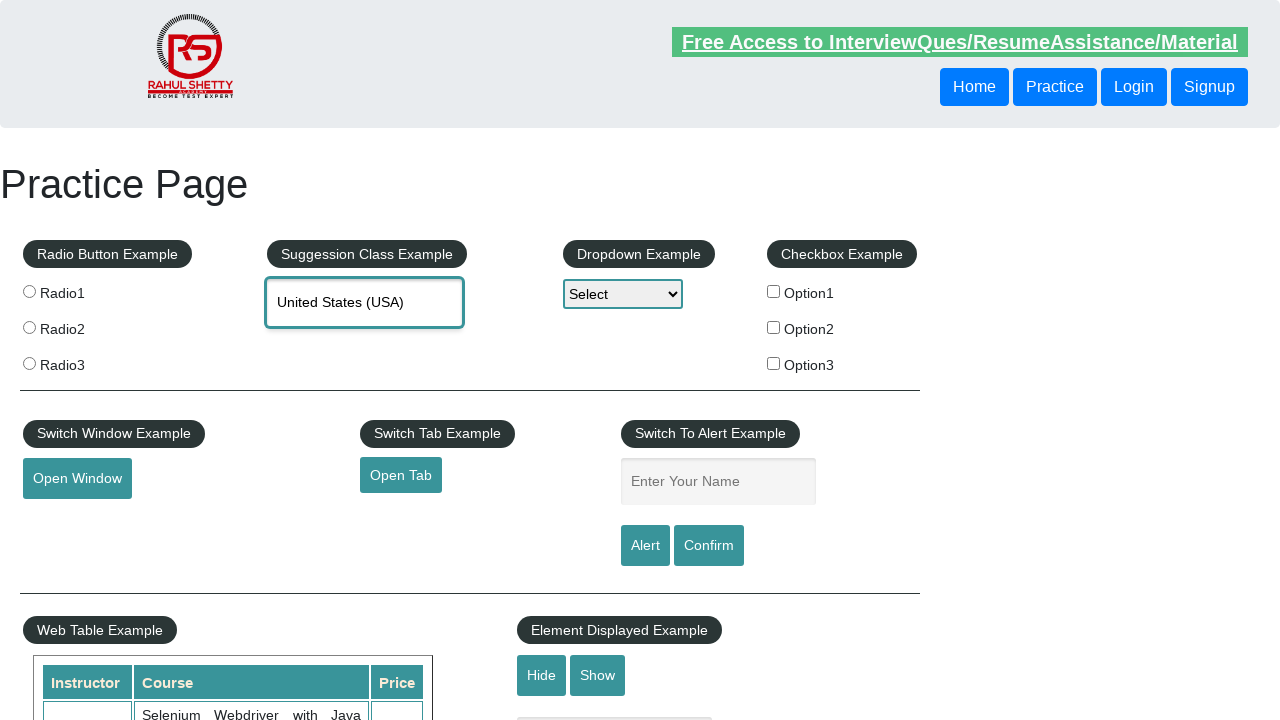